Tests a math challenge form by reading a value from the page, calculating a mathematical result (log of absolute value of 12*sin(x)), filling in the answer, checking a checkbox, selecting a radio button, and submitting the form

Starting URL: https://suninjuly.github.io/math.html

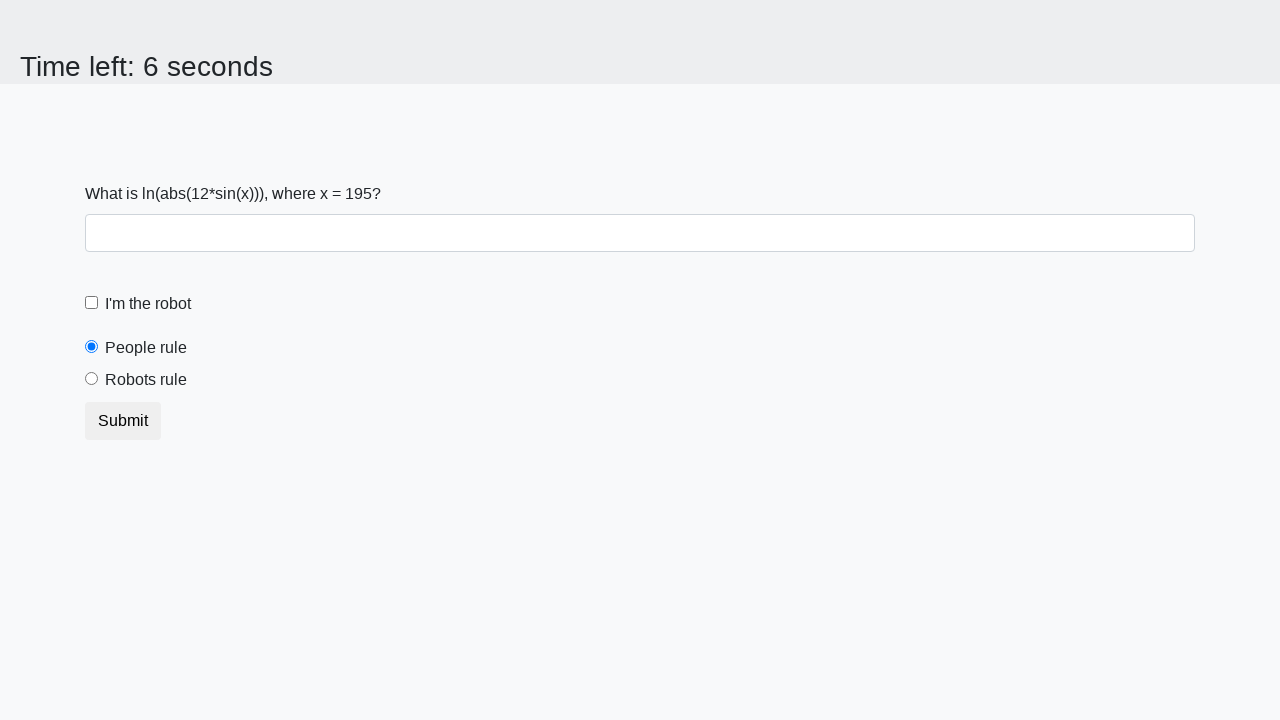

Located and retrieved x value from #input_value element
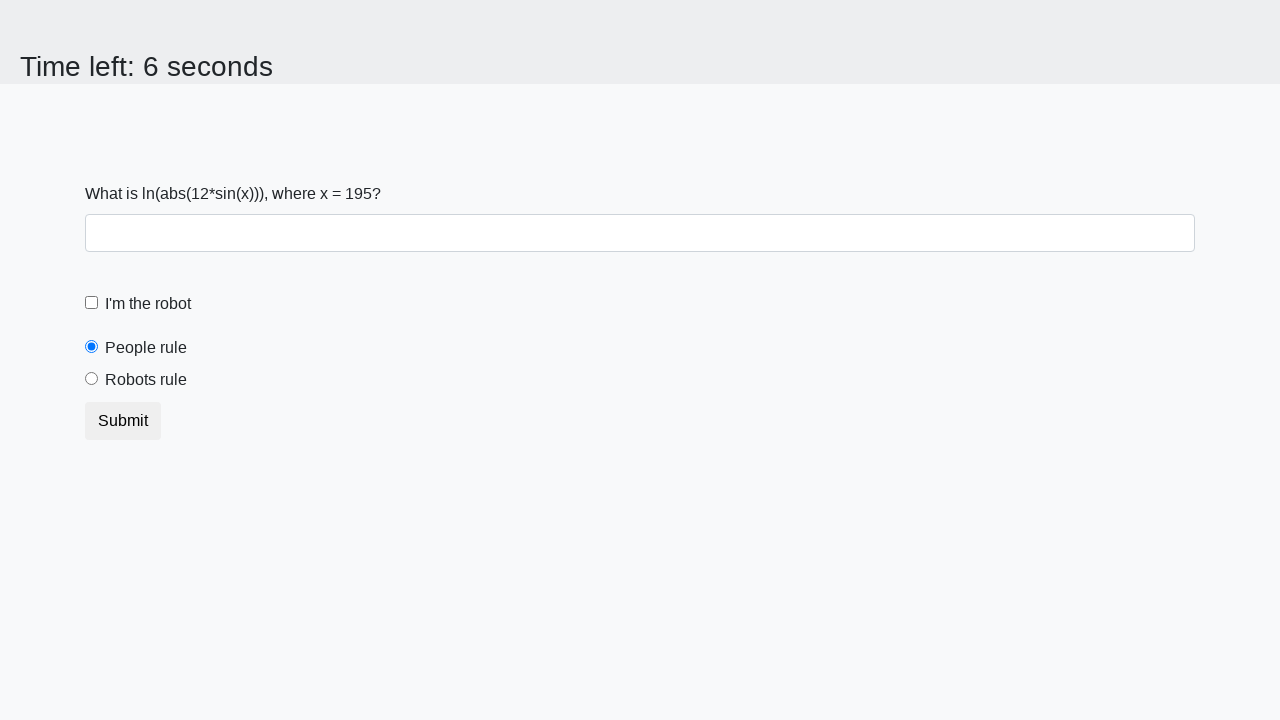

Calculated answer using formula log(abs(12*sin(195))), result: 0.9682970580470422
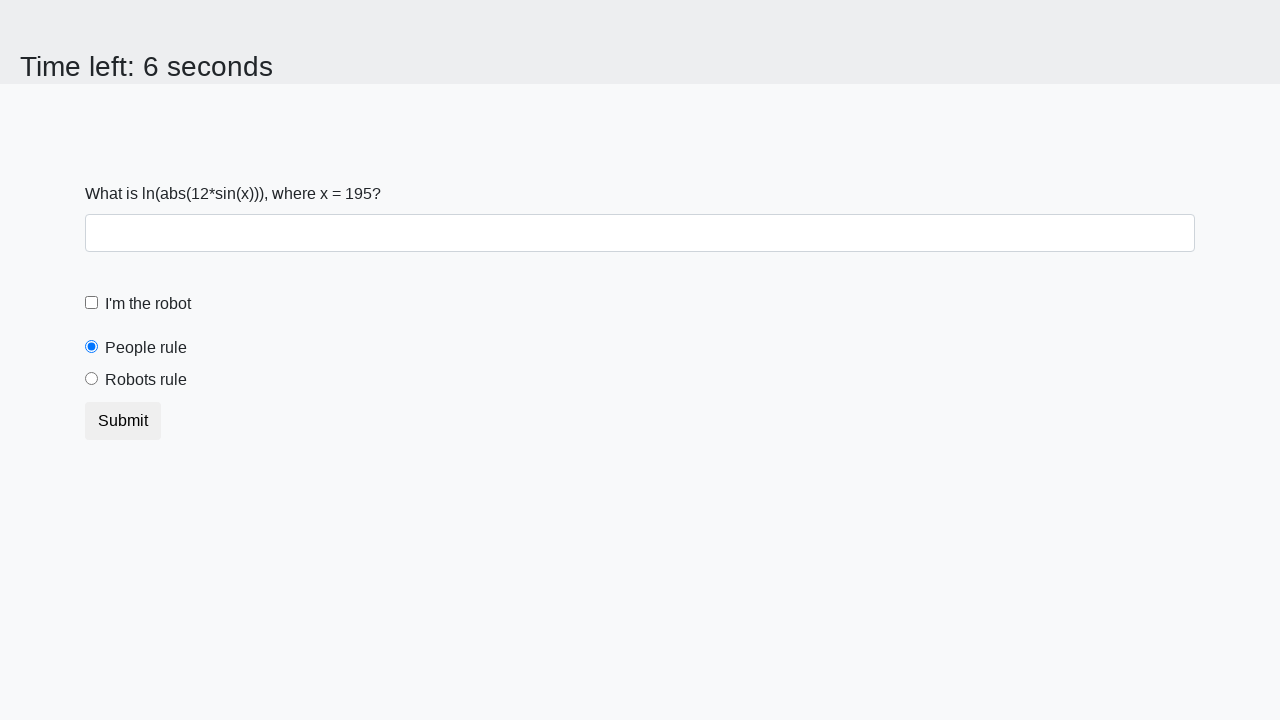

Filled #answer field with calculated value 0.9682970580470422 on #answer
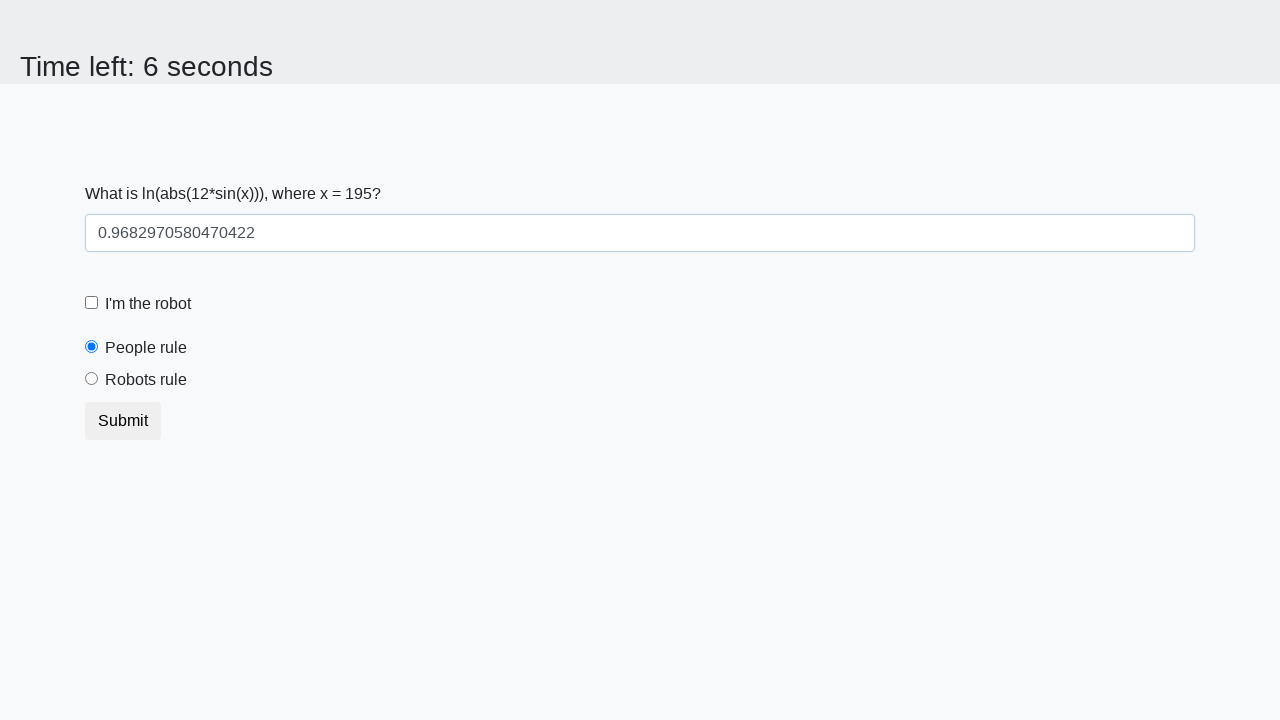

Checked the robot checkbox (#robotCheckbox) at (92, 303) on #robotCheckbox
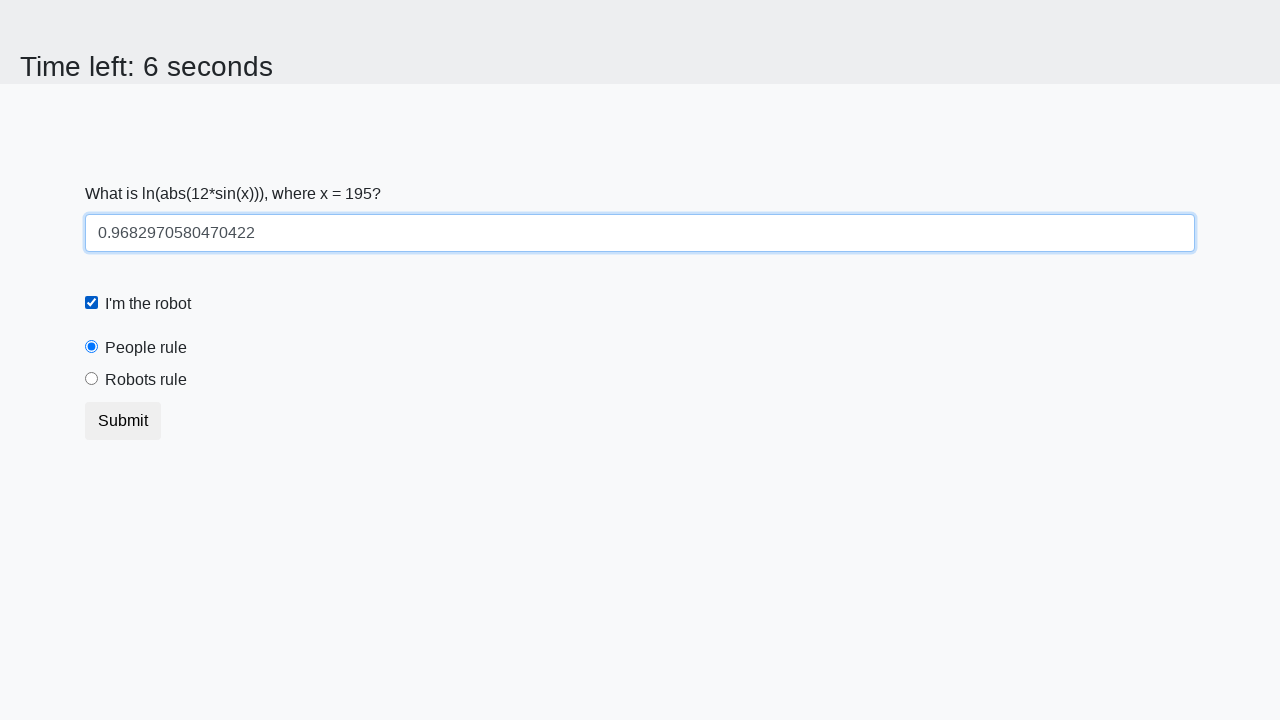

Selected the robots rule radio button (#robotsRule) at (92, 379) on #robotsRule
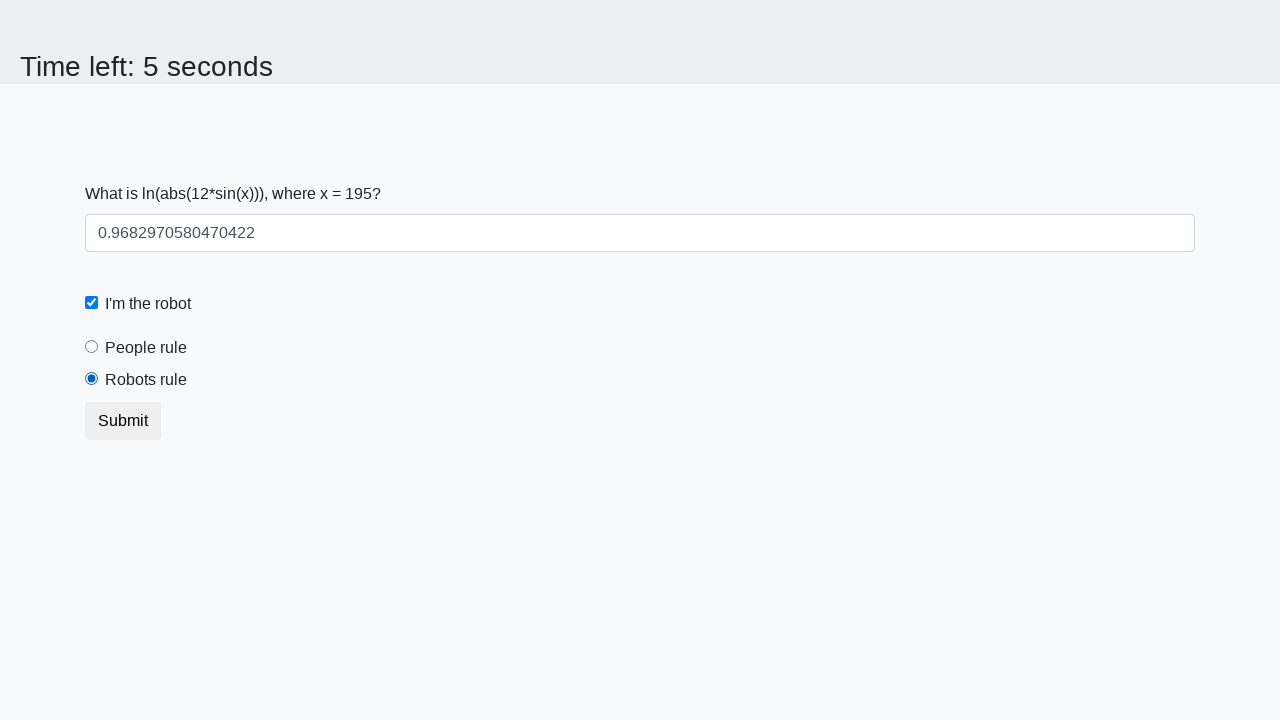

Clicked the submit button to submit the math challenge form at (123, 421) on button
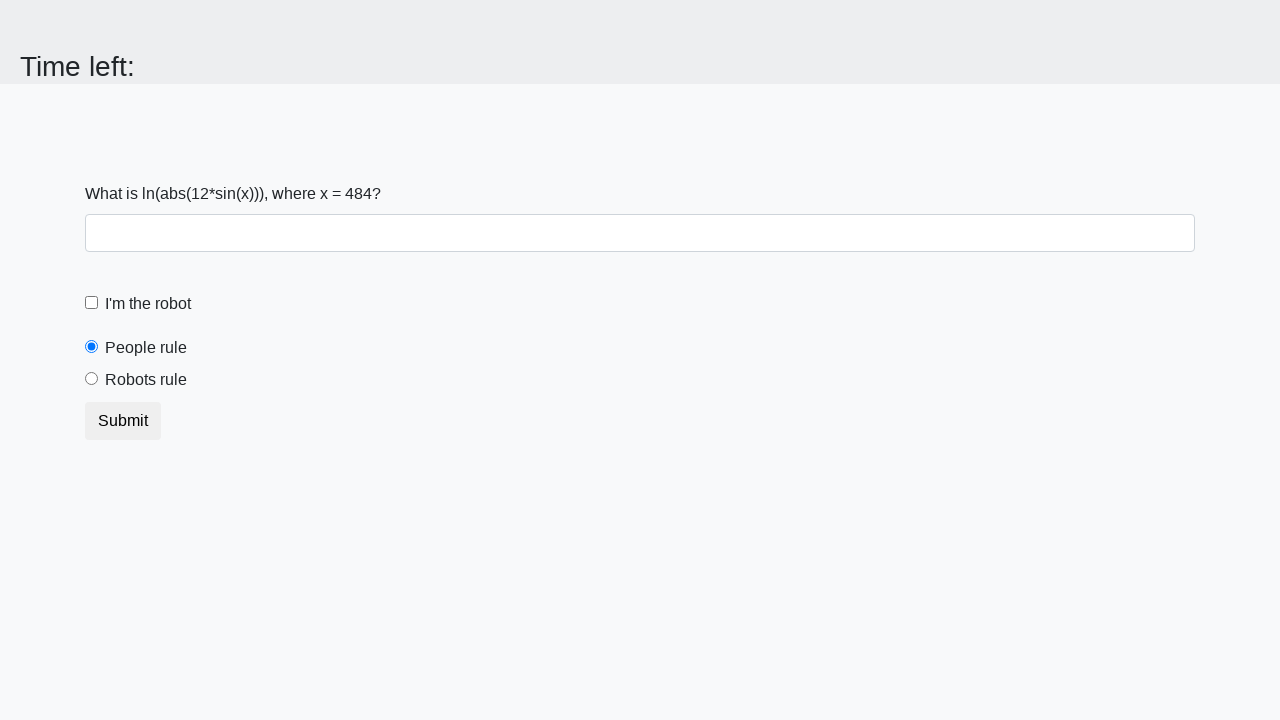

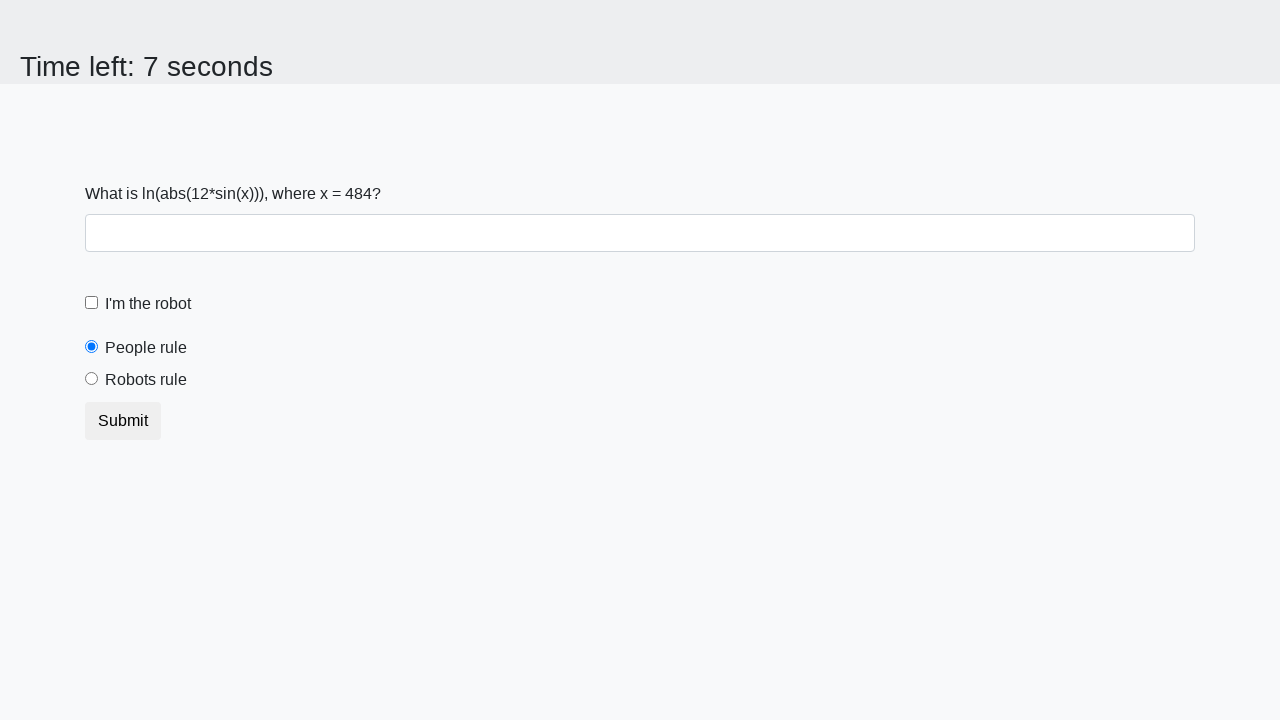